Tests a student registration form by filling out personal information (name, email, gender, phone, date of birth, subjects, hobbies, address, state, city) and submitting the form, then verifying success message appears.

Starting URL: https://demoqa.com/

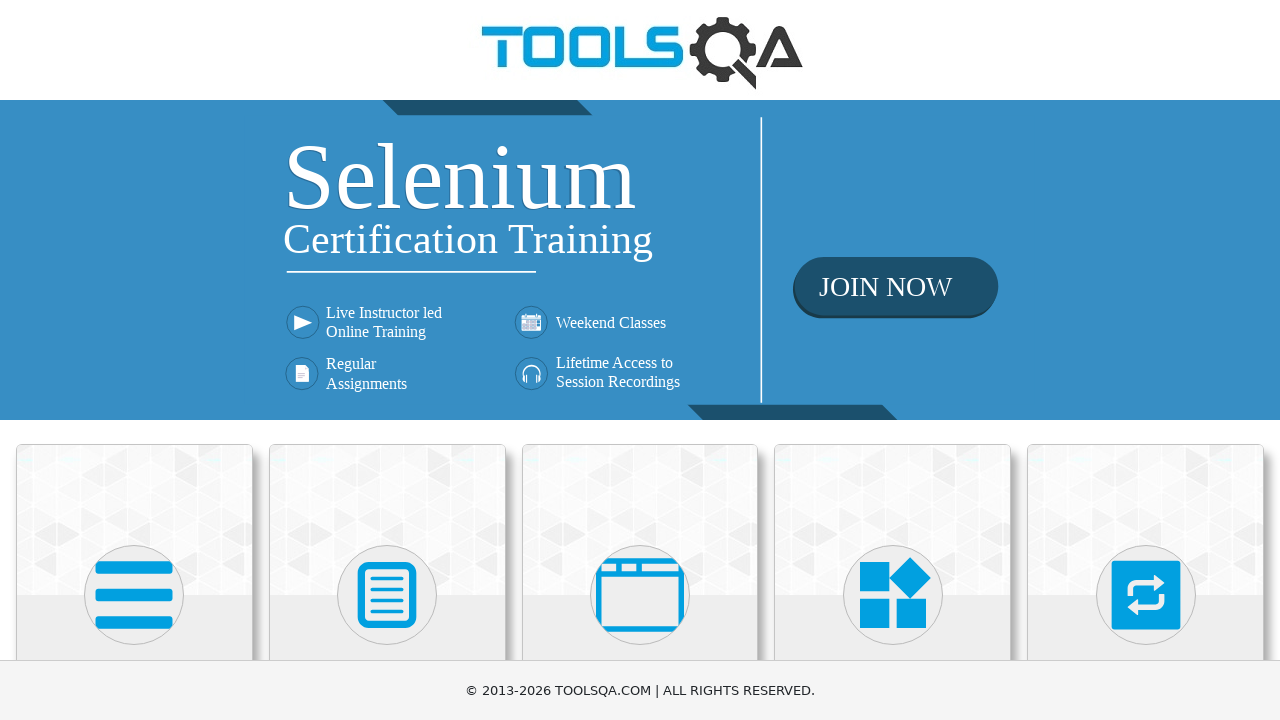

Elements section header loaded
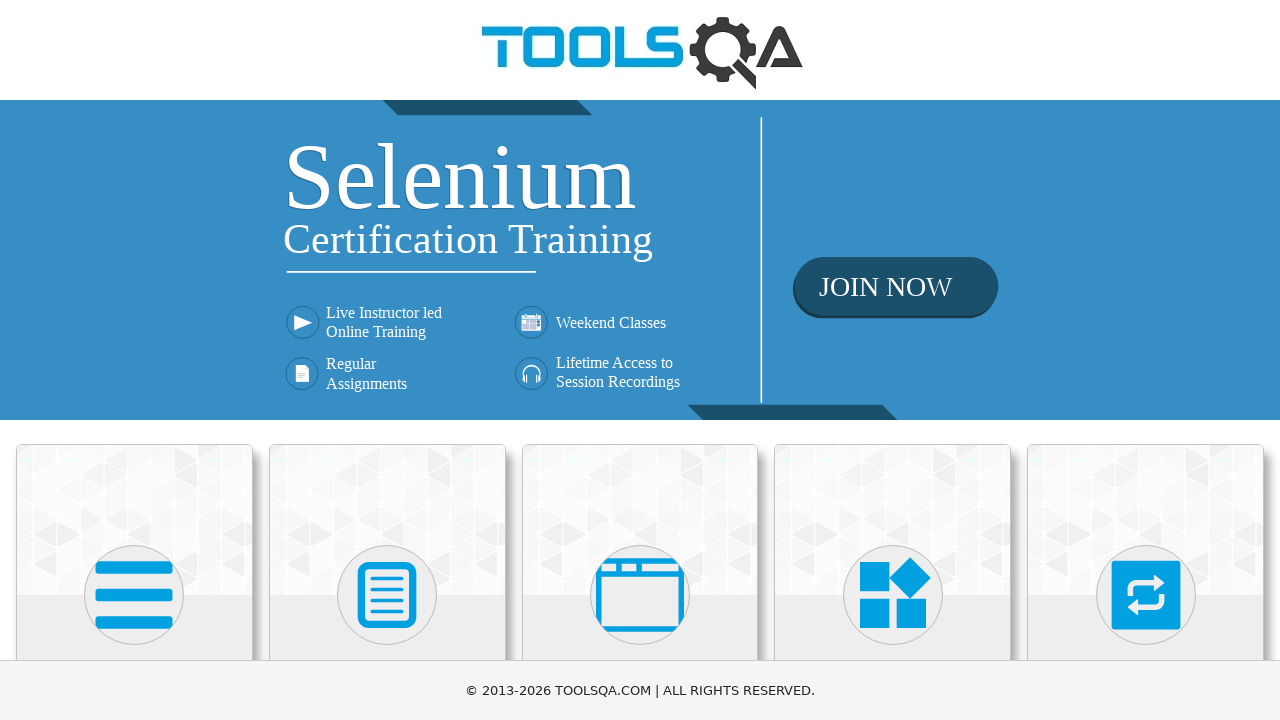

Clicked on Forms section at (387, 360) on xpath=//div//h5[text()='Forms']
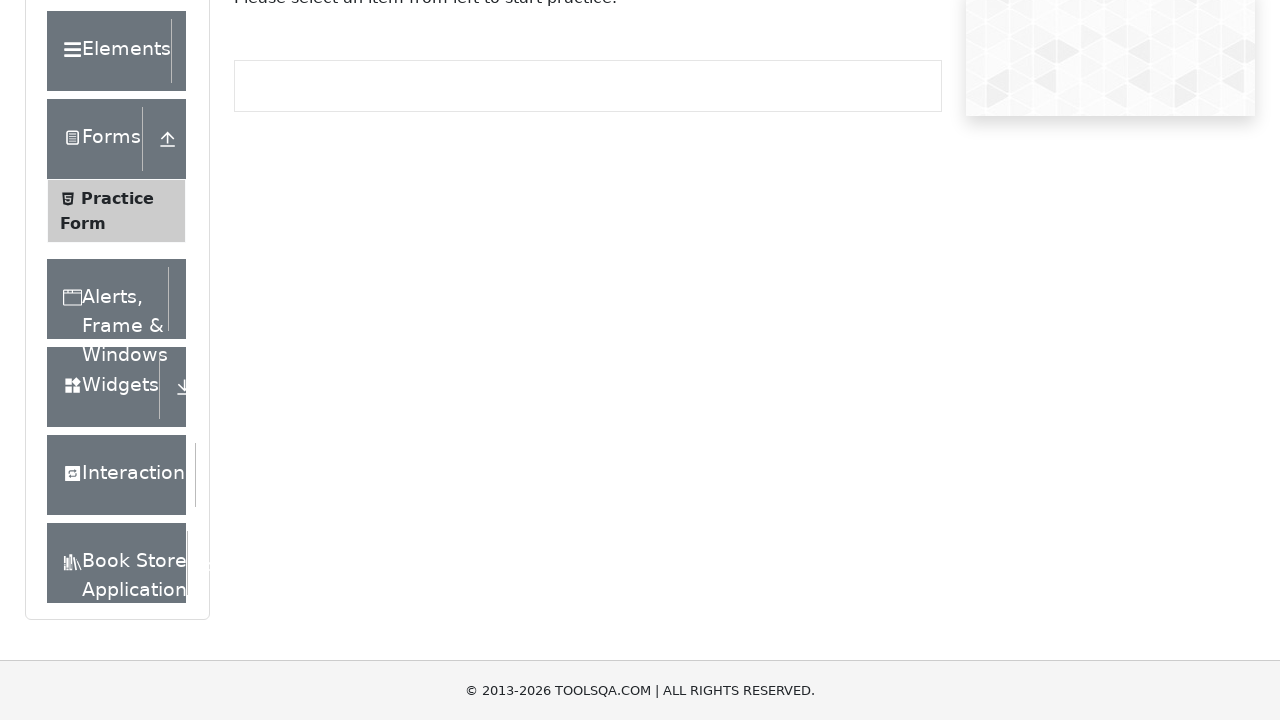

Practice Form option is visible
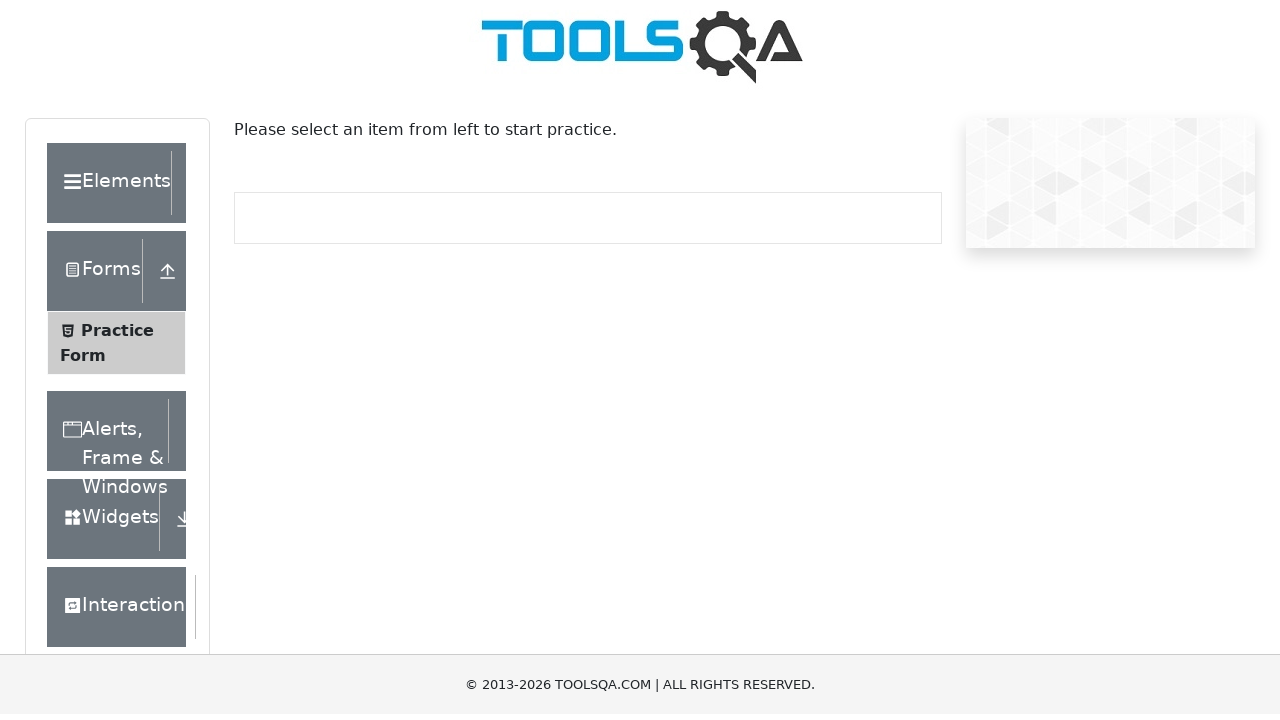

Clicked on Practice Form at (117, 336) on xpath=//div//span[text()='Practice Form']
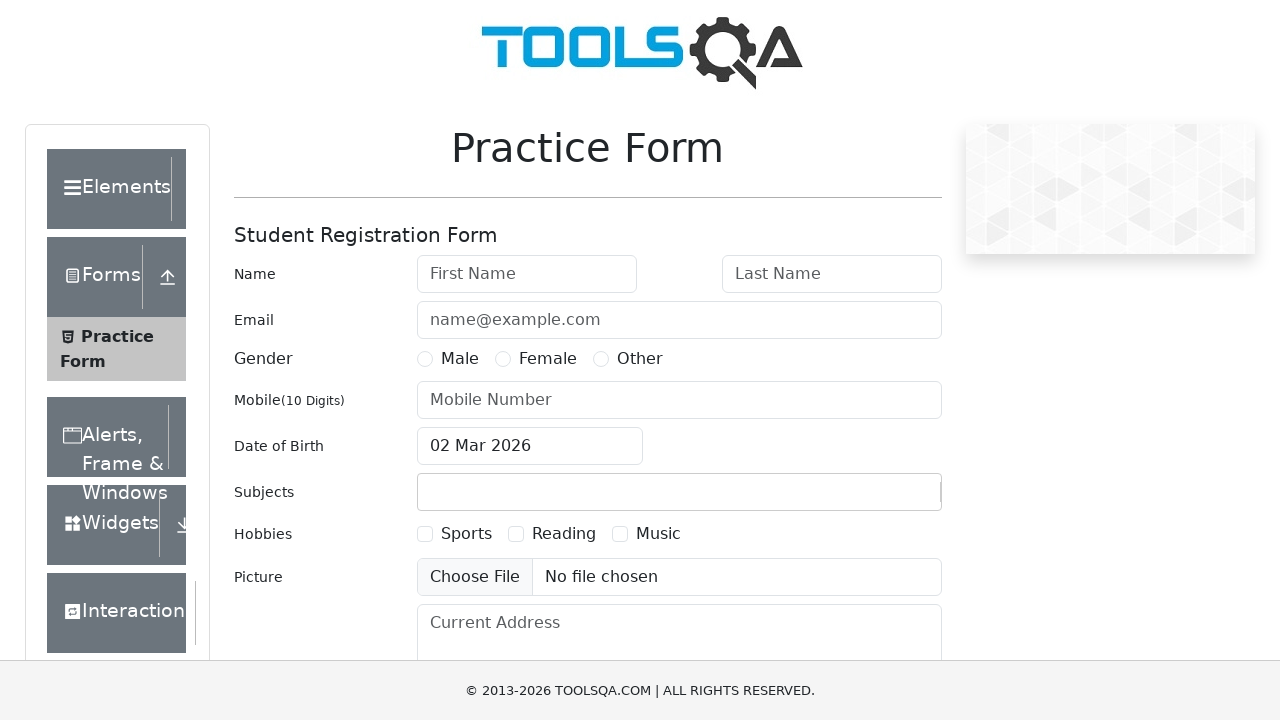

Practice Form page loaded successfully
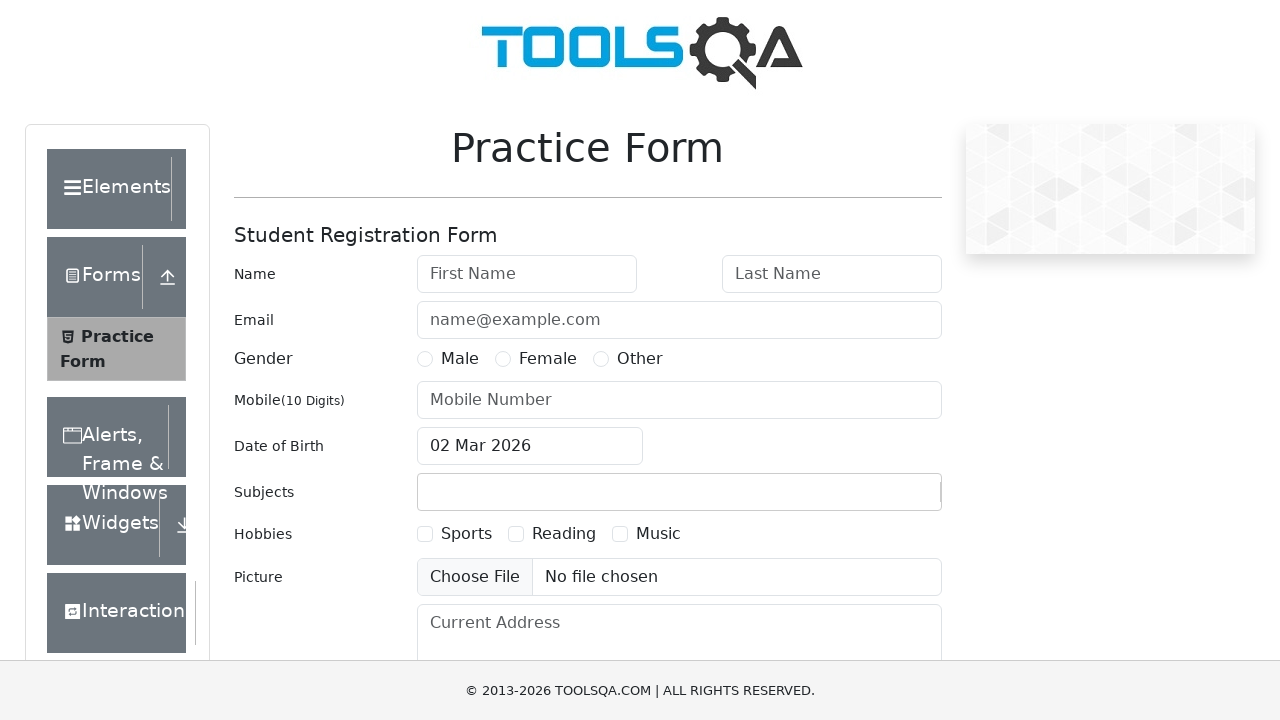

Filled first name with 'Michael' on //input[@id='firstName']
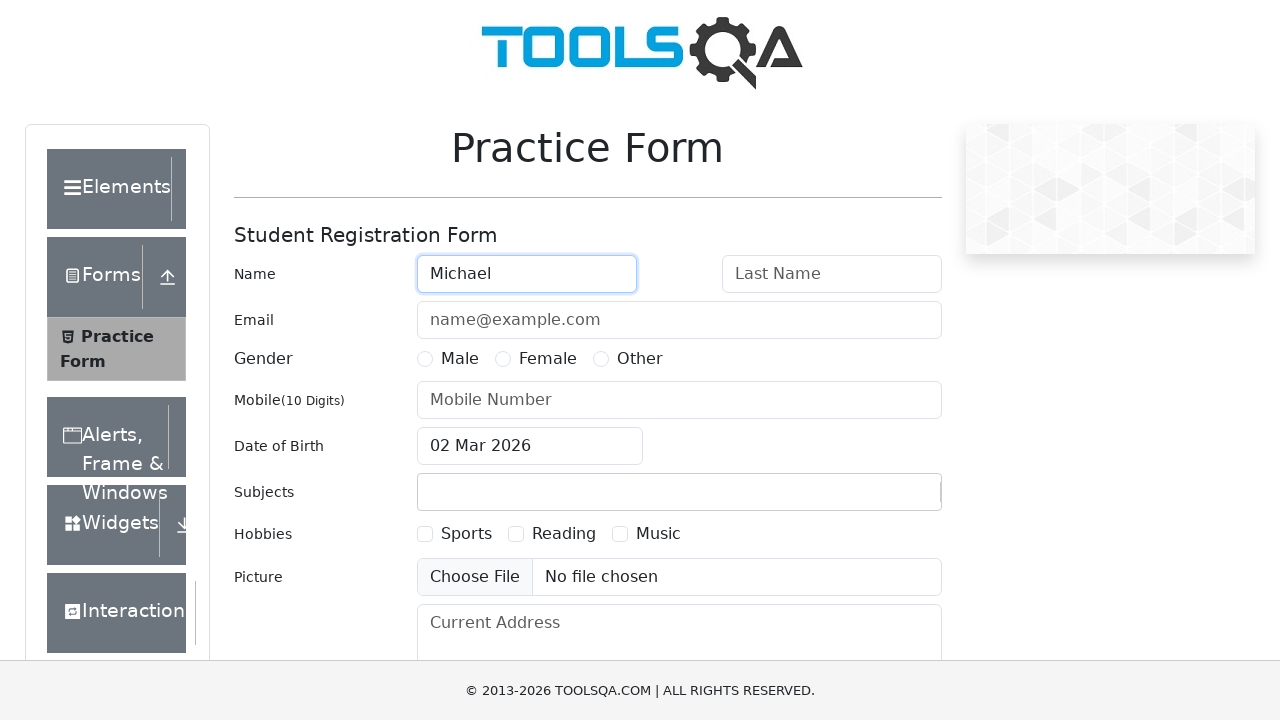

Filled last name with 'Thompson' on //input[@id='lastName']
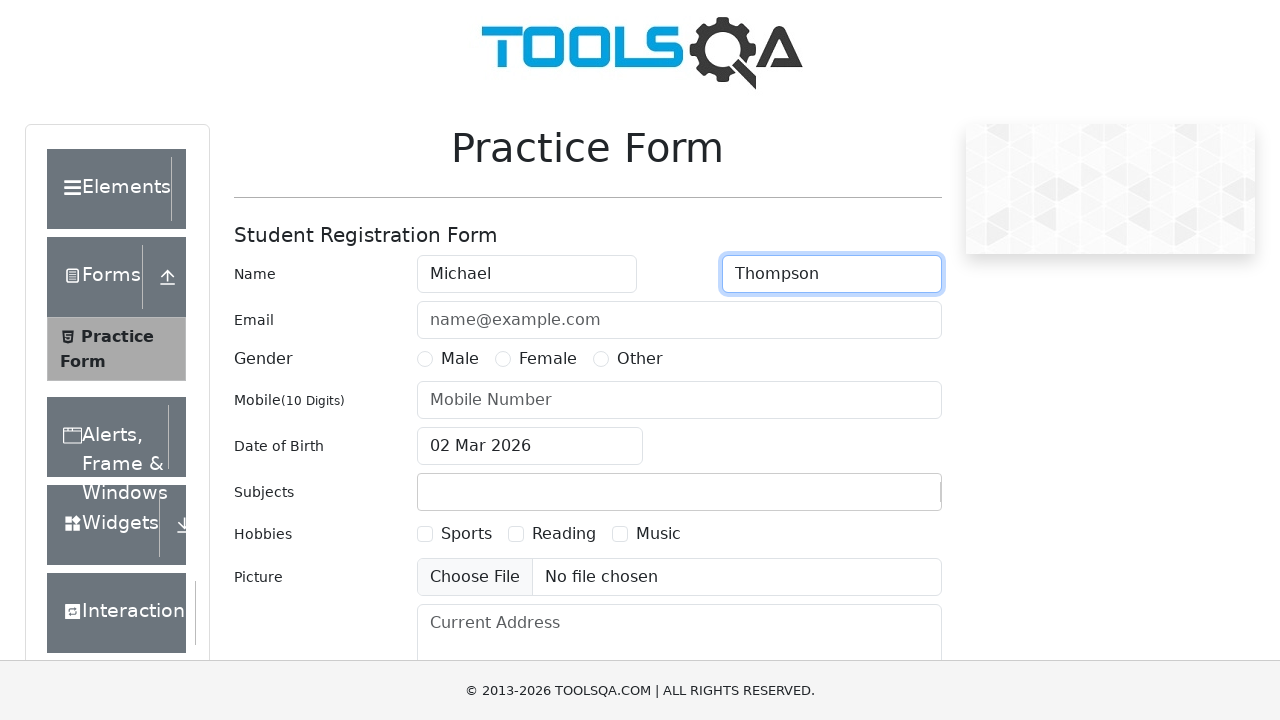

Filled email with 'michael.thompson@example.com' on //input[@id='userEmail']
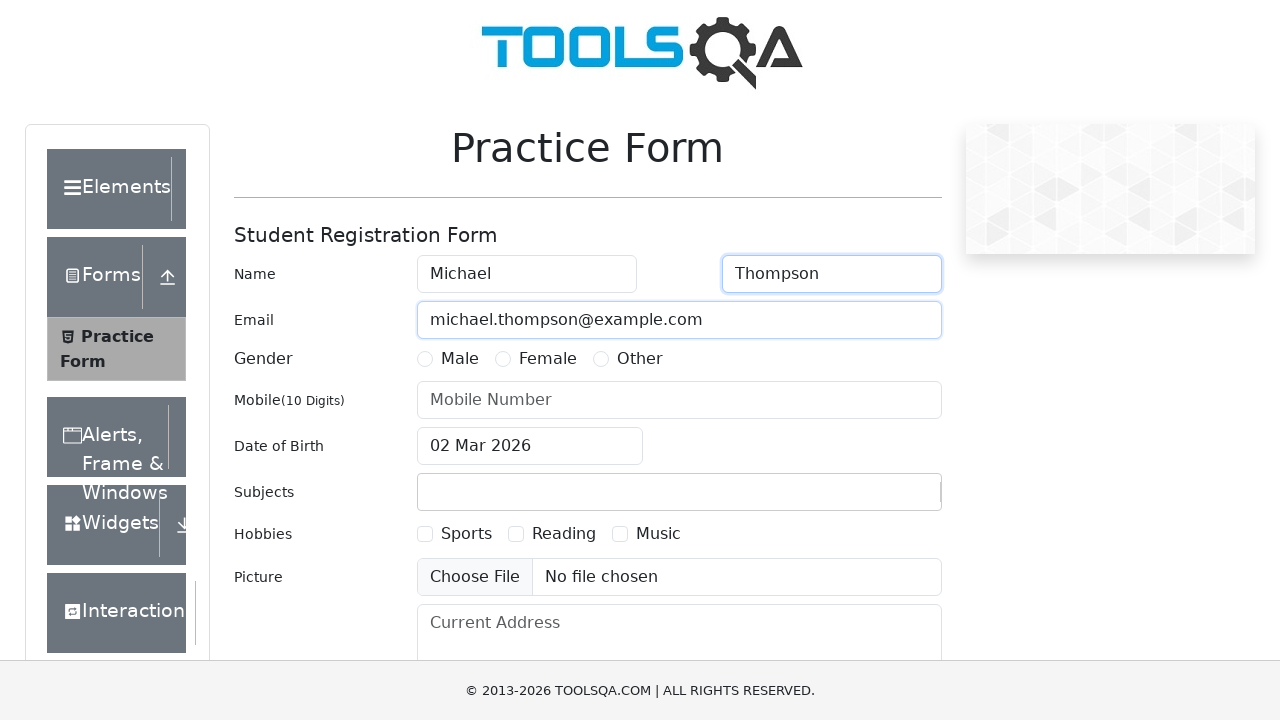

Selected gender: Male at (425, 359) on //input[@value='Male']
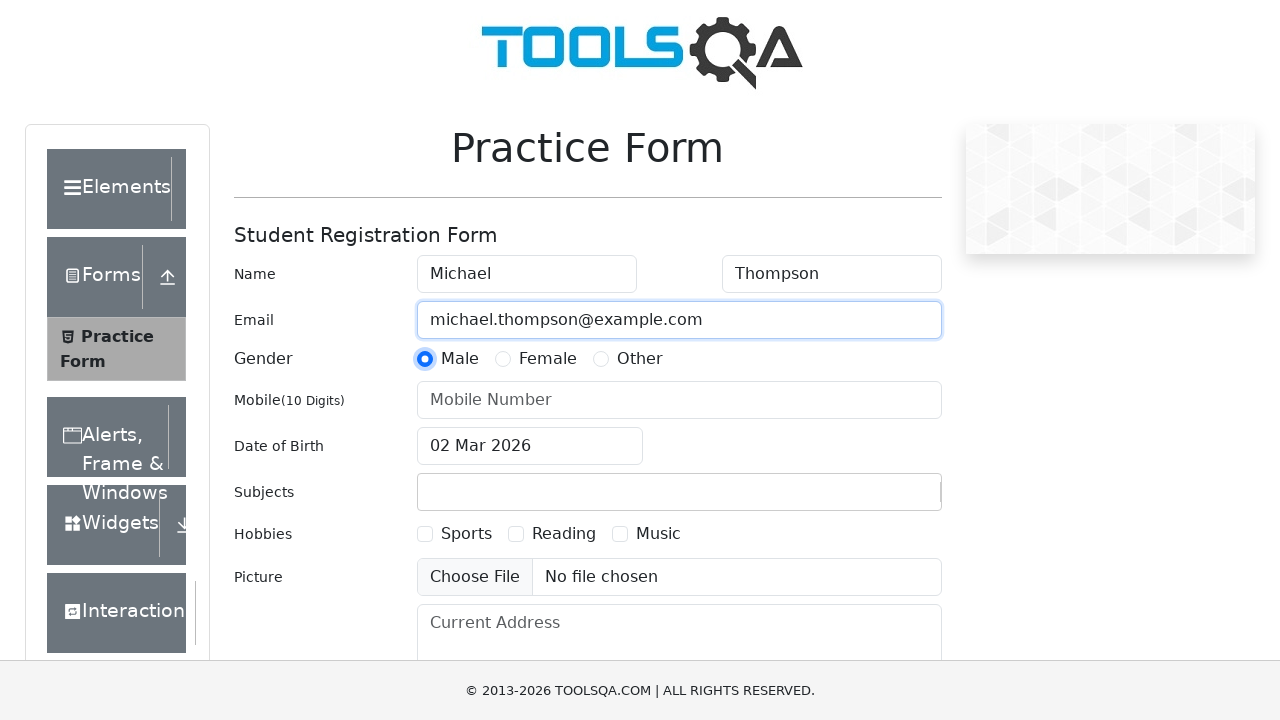

Filled phone number with '5551234567' on //input[@id='userNumber']
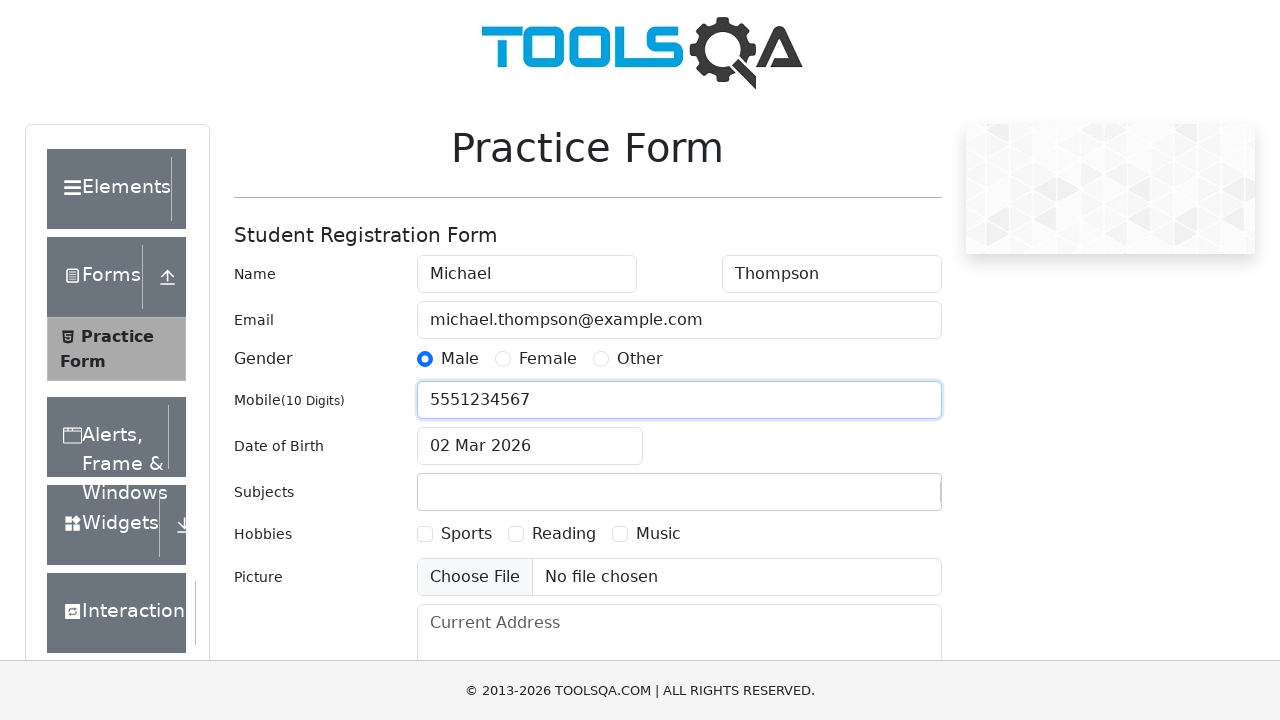

Filled date of birth with '05 Apr 2000' on //input[@id='dateOfBirthInput']
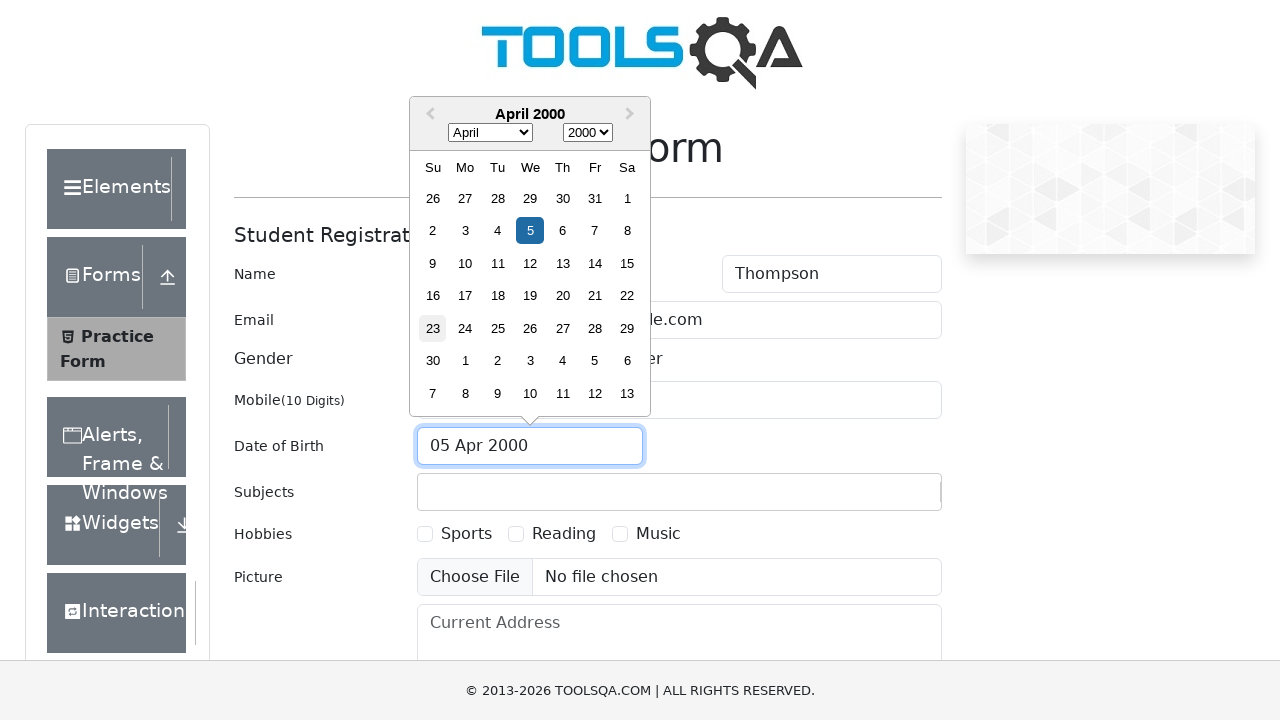

Typed 'C' in subjects input field on //div//input[@id='subjectsInput']
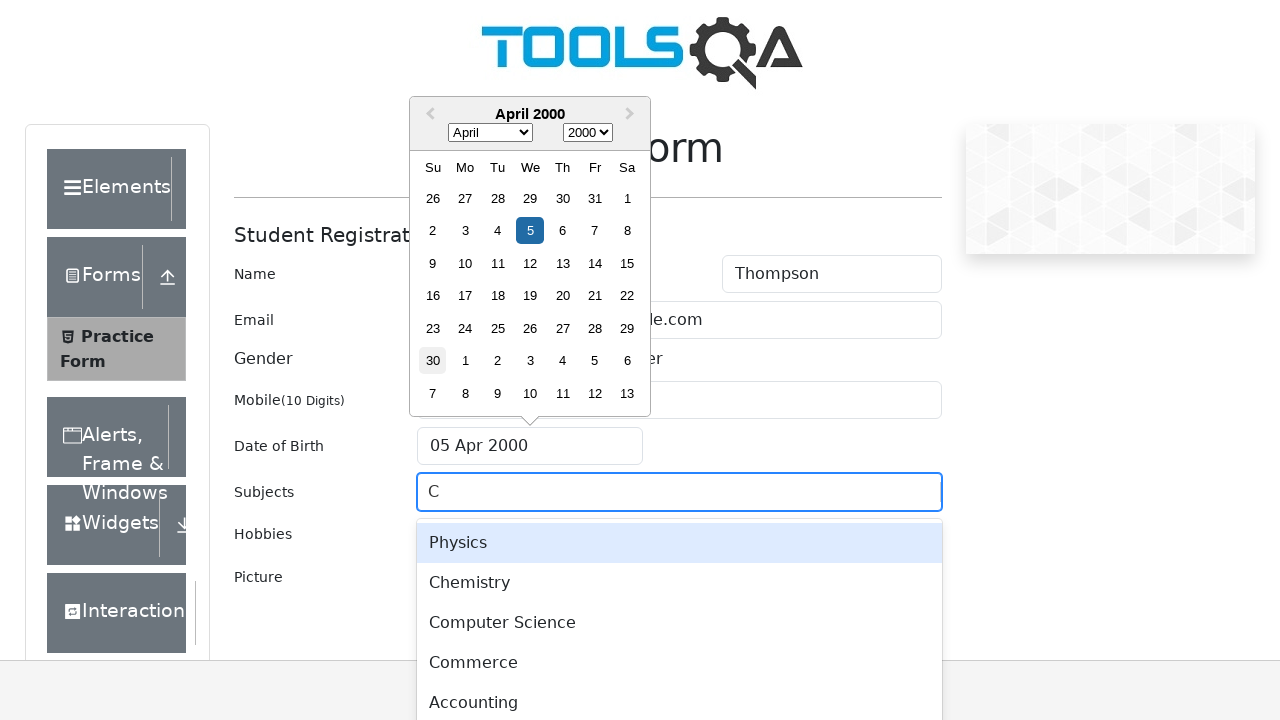

Selected Chemistry from dropdown at (679, 583) on text=Chemistry
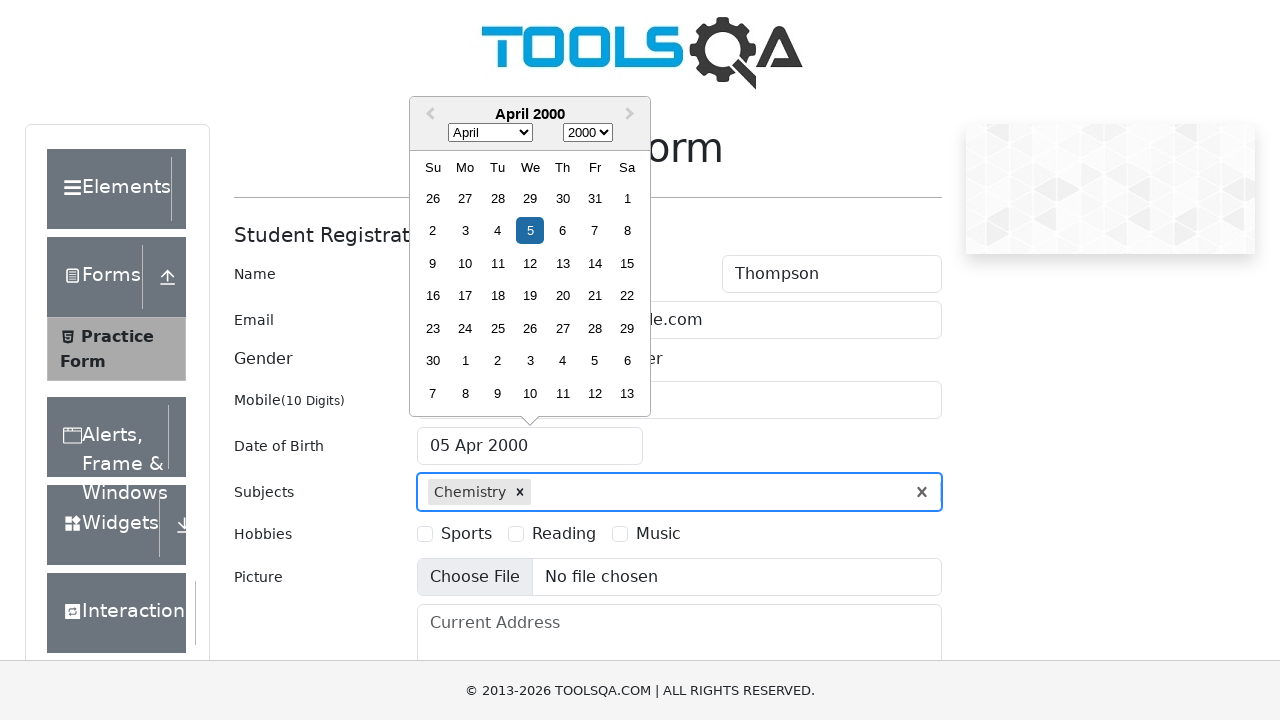

Selected hobby checkbox (Reading) at (564, 534) on xpath=//label[@for='hobbies-checkbox-2']
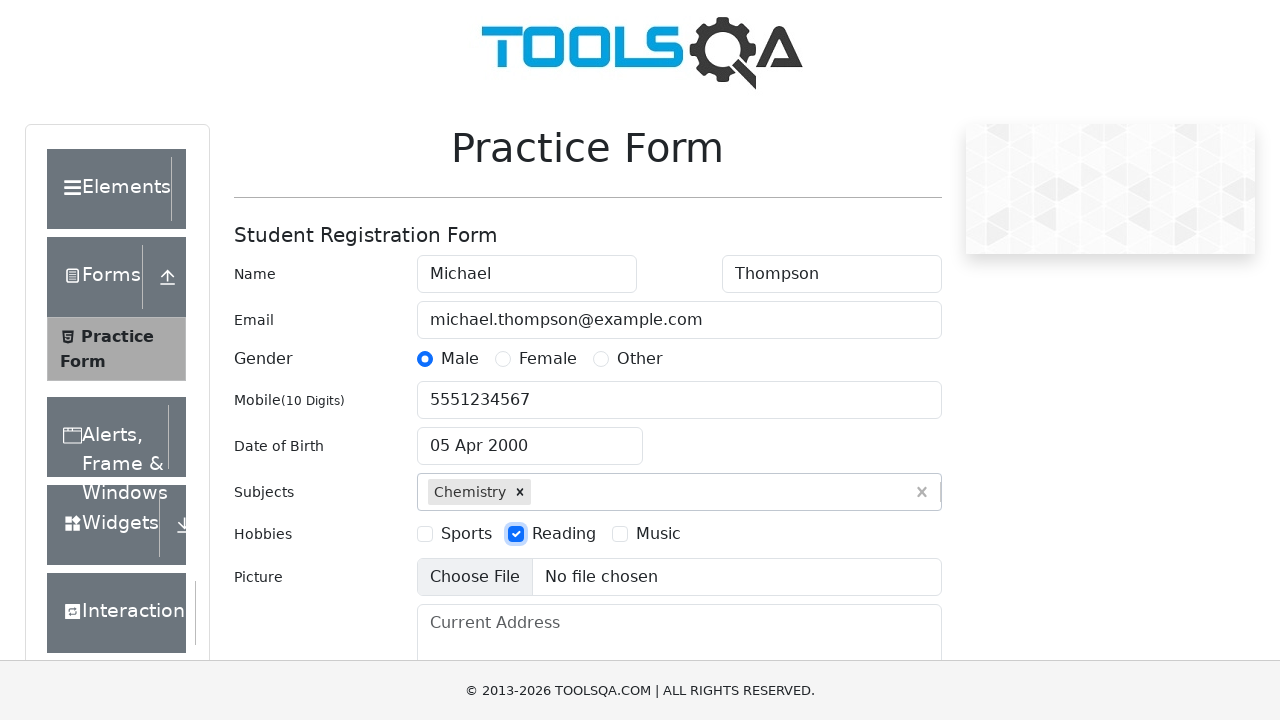

Filled current address with '123 Oak Street, Suite 456' on //textarea[@id='currentAddress']
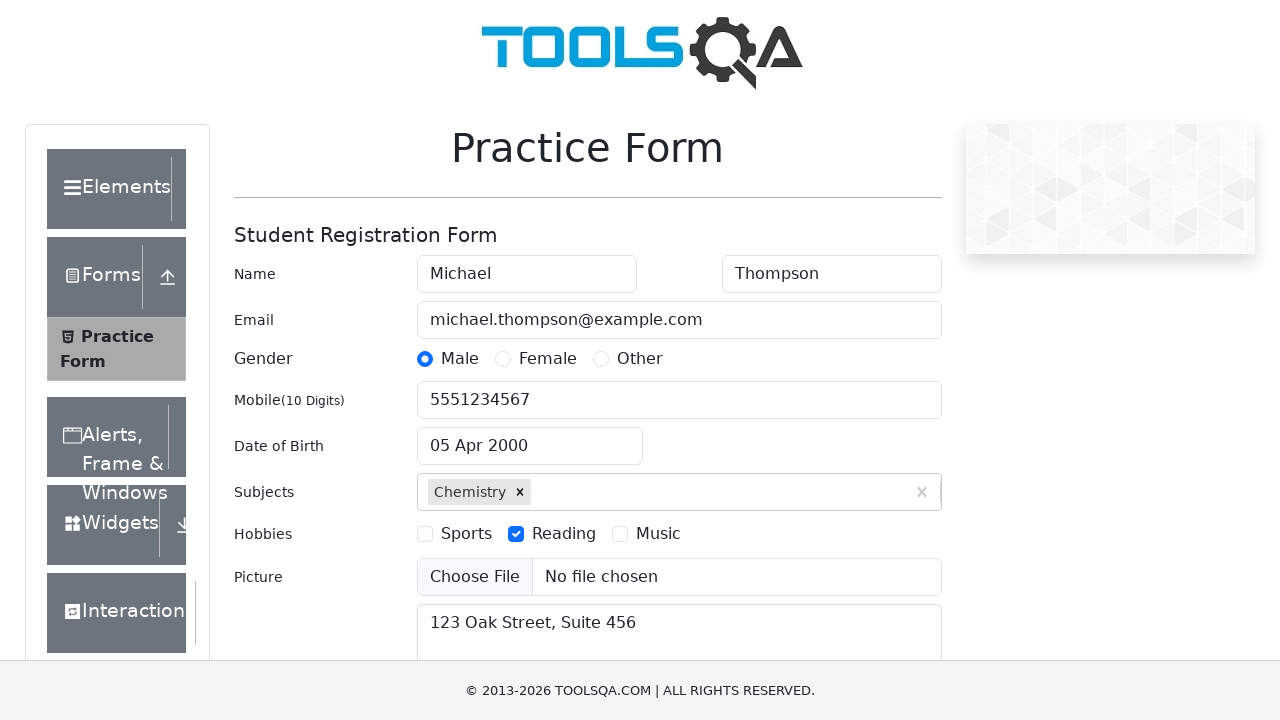

Clicked on state dropdown at (527, 437) on xpath=//div[@id='state']
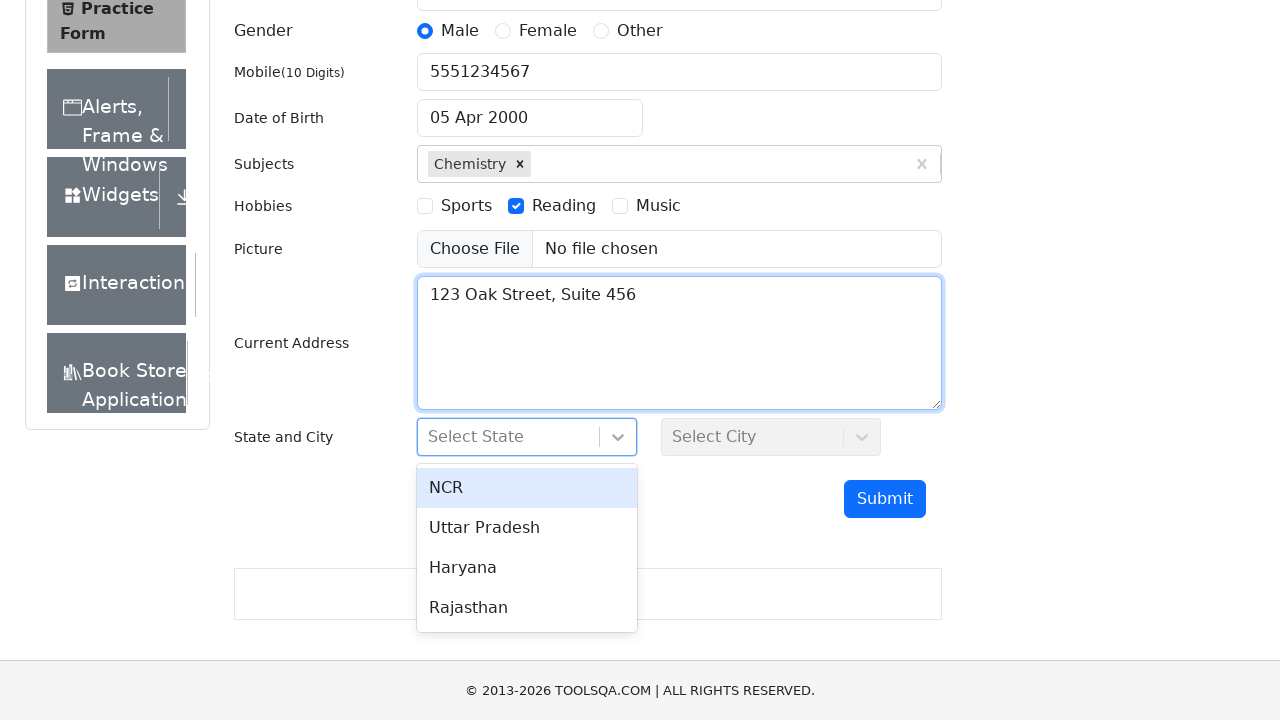

Selected state: NCR at (527, 488) on xpath=//div[contains(@class, 'menu')]/descendant::div[contains(text(), 'NCR')]
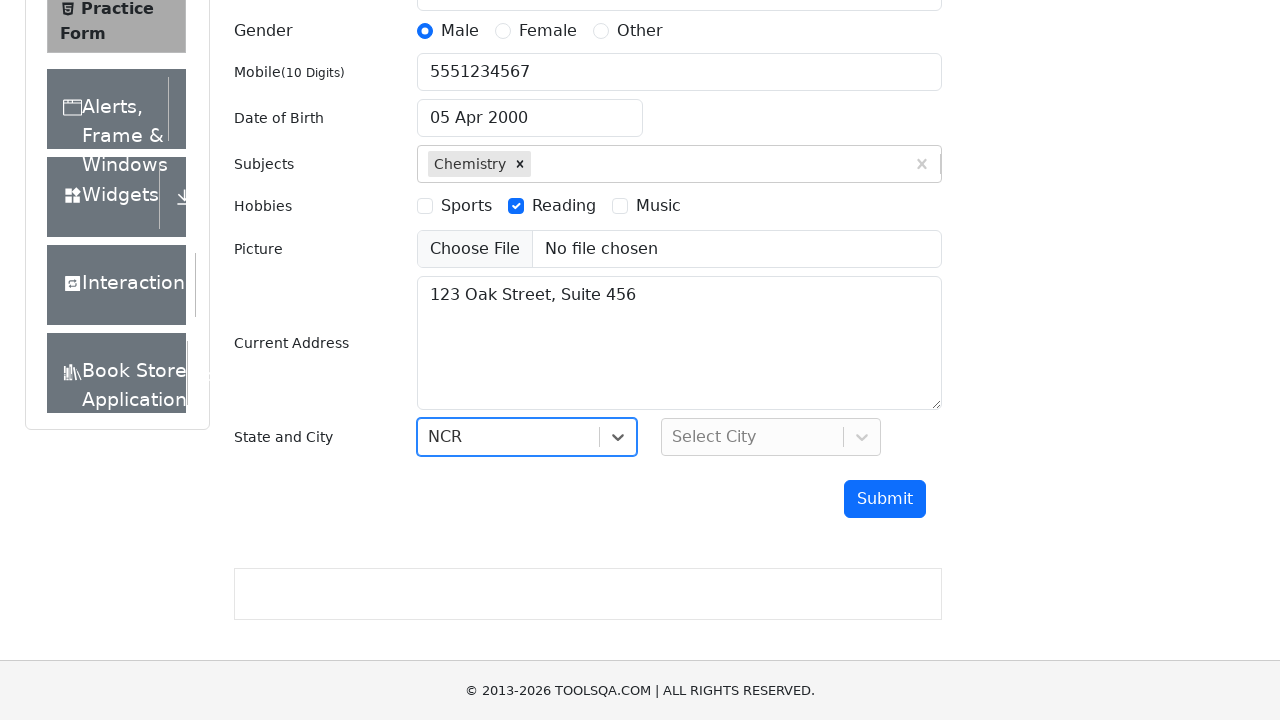

Clicked on city dropdown at (771, 437) on xpath=//div[@id='city']
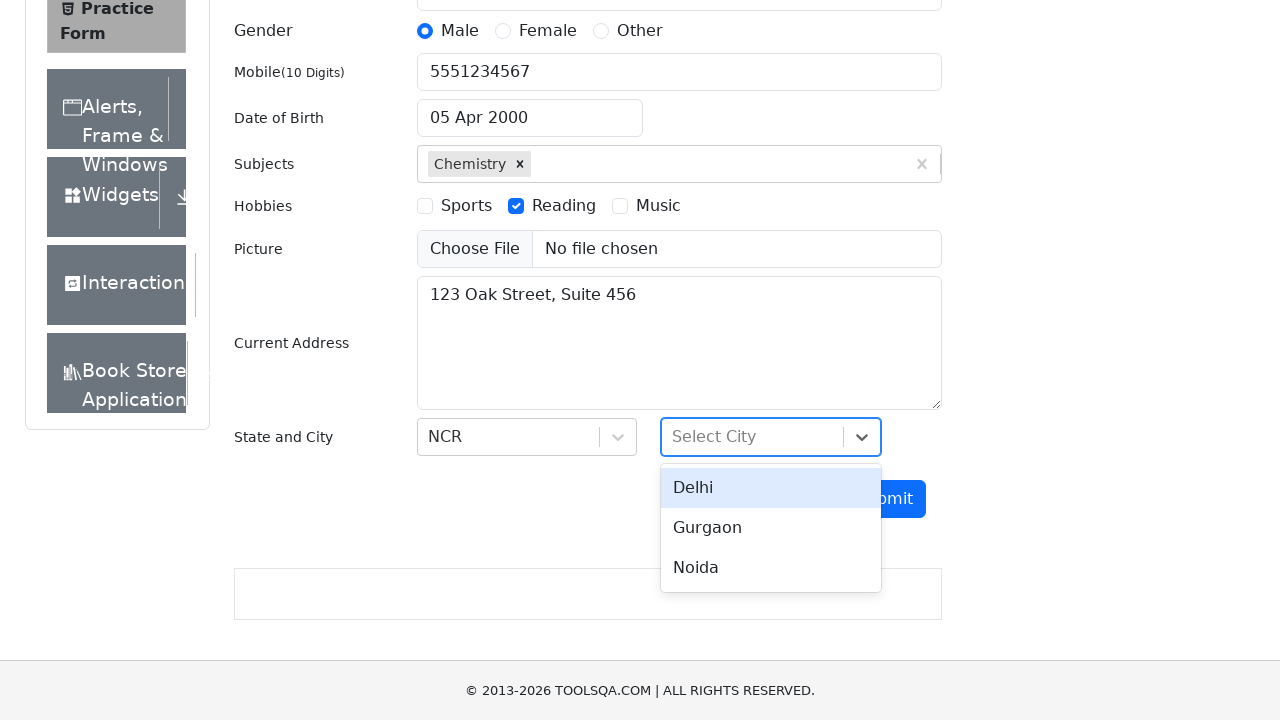

Selected city: Delhi at (771, 488) on xpath=//div[contains(@class, 'menu')]/descendant::div[contains(text(), 'Delhi')]
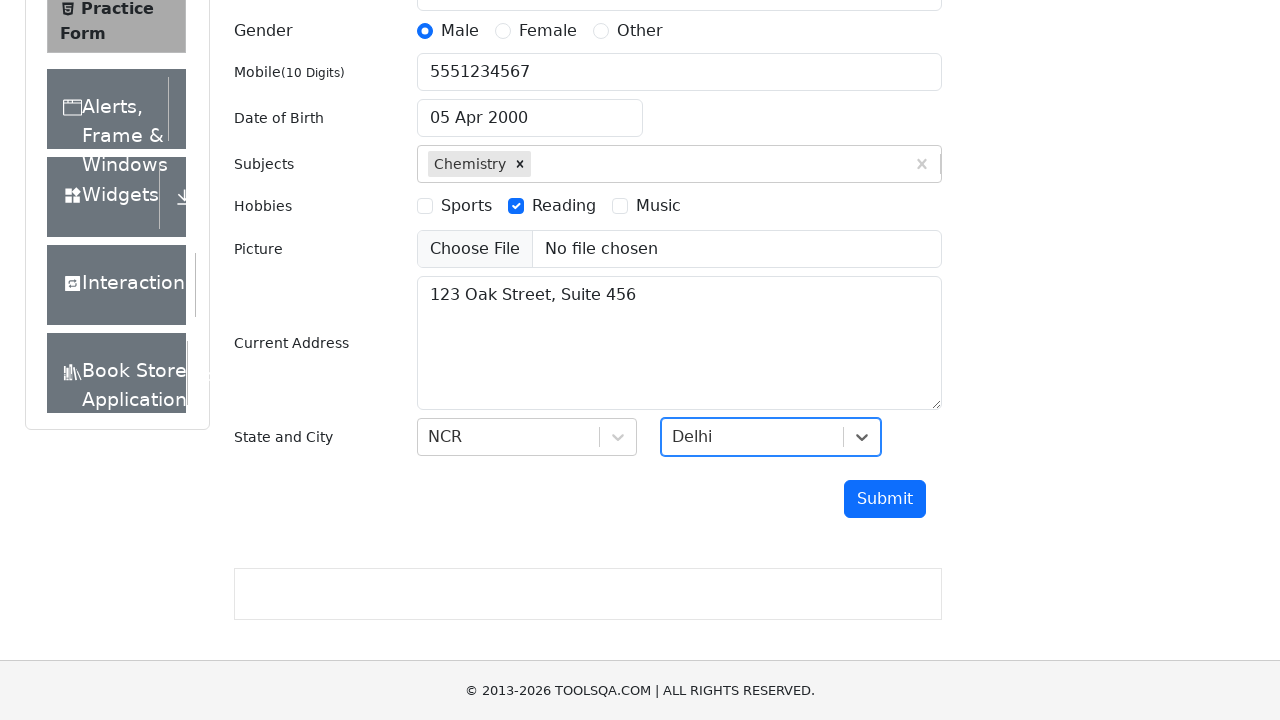

Clicked Submit button at (885, 499) on xpath=//button[text()='Submit']
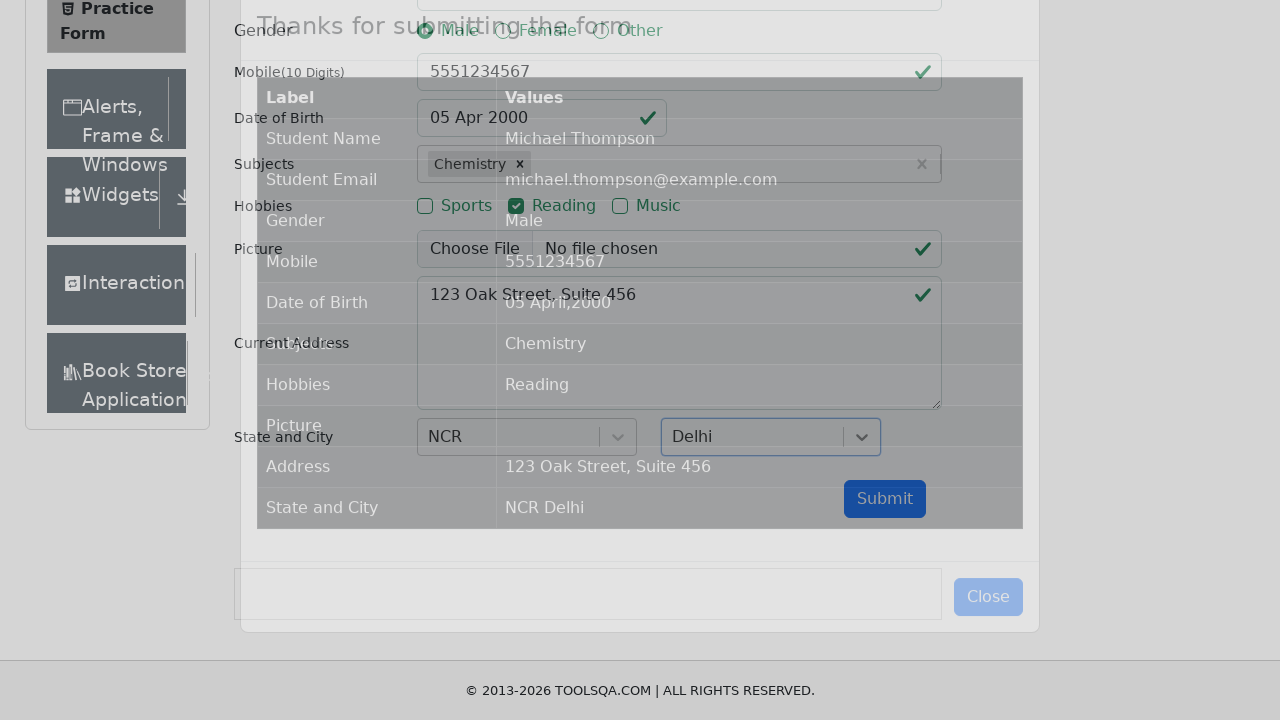

Form submission successful - success modal appeared
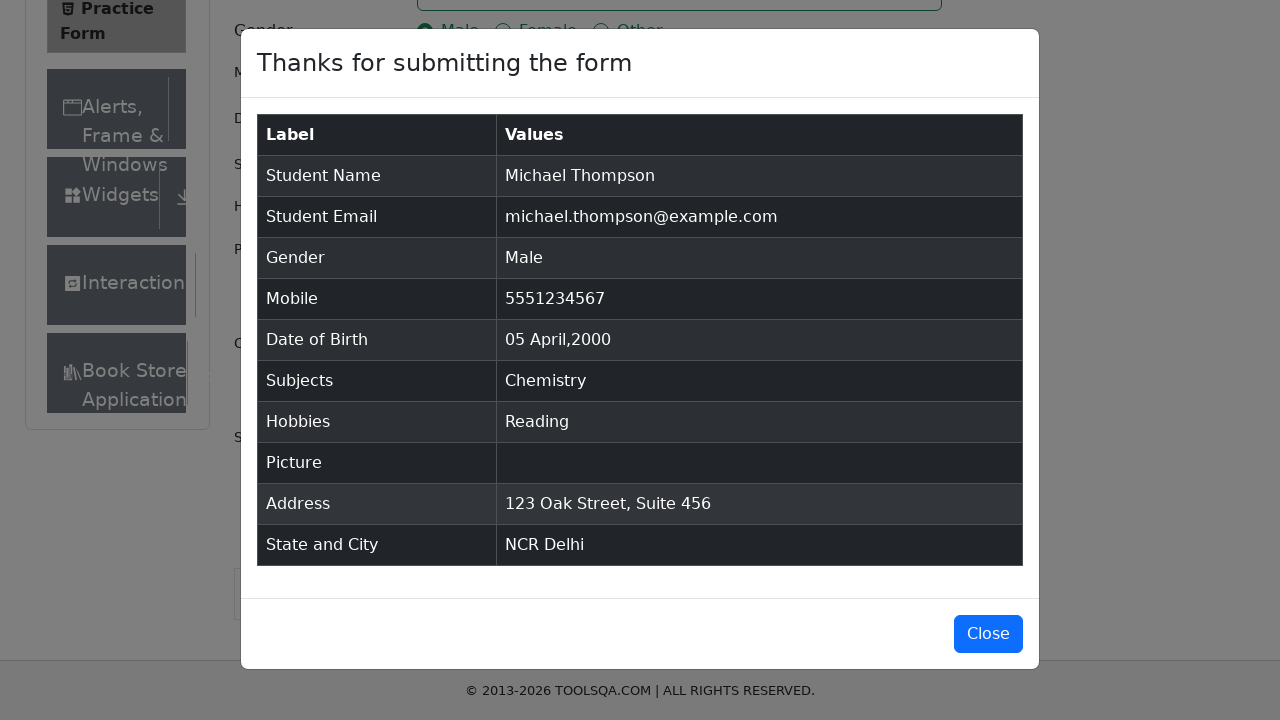

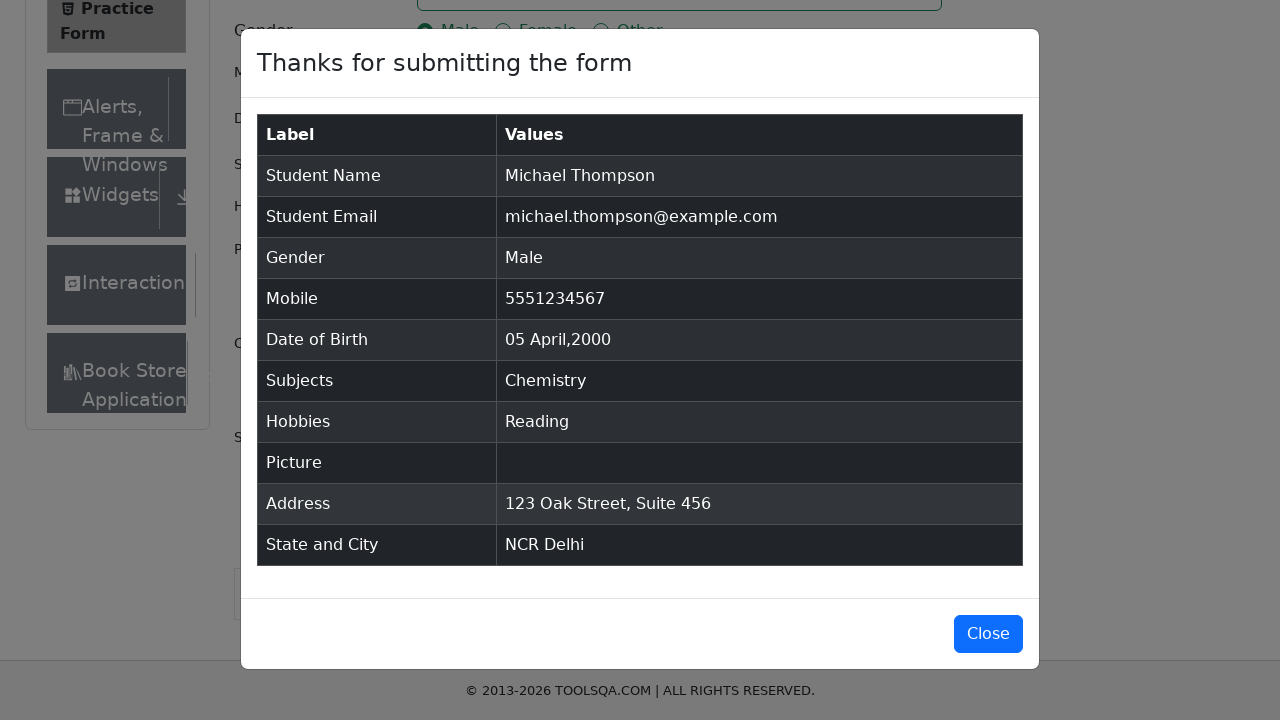